Tests checkbox functionality by verifying initial state, clicking a checkbox, and validating the selection state and total checkbox count

Starting URL: https://rahulshettyacademy.com/dropdownsPractise/

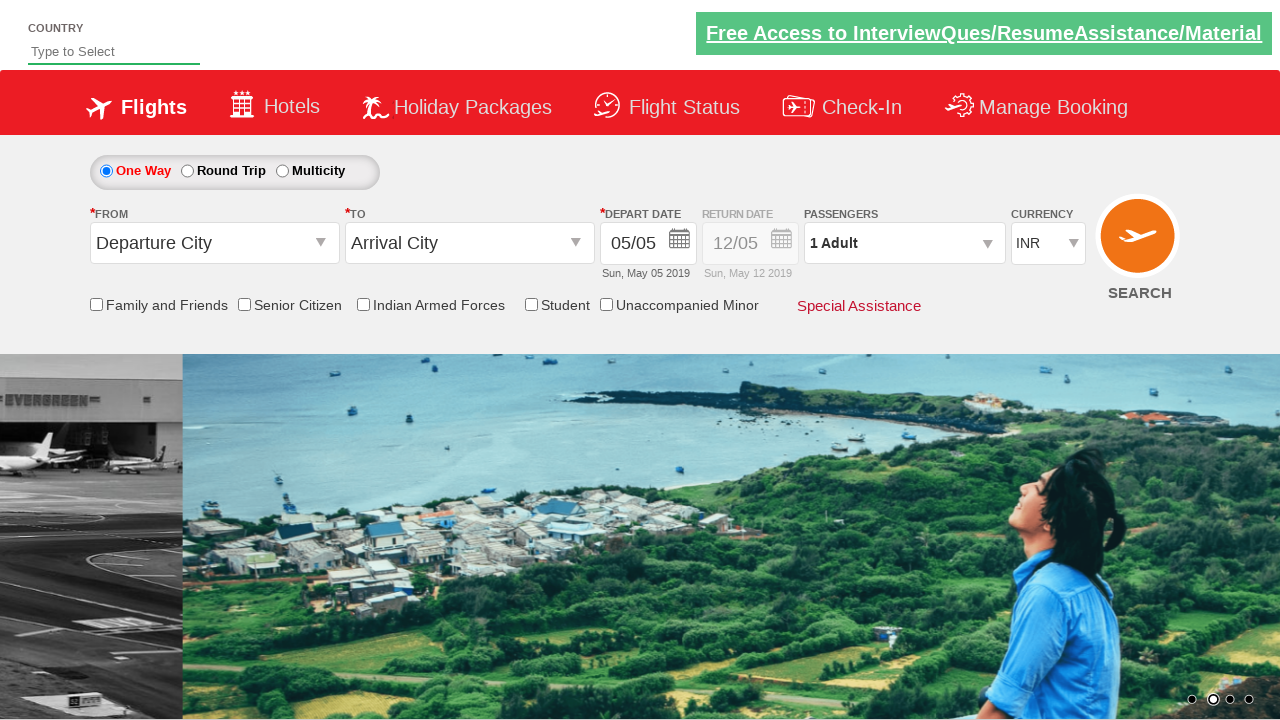

Verified Senior Citizen checkbox is initially unchecked
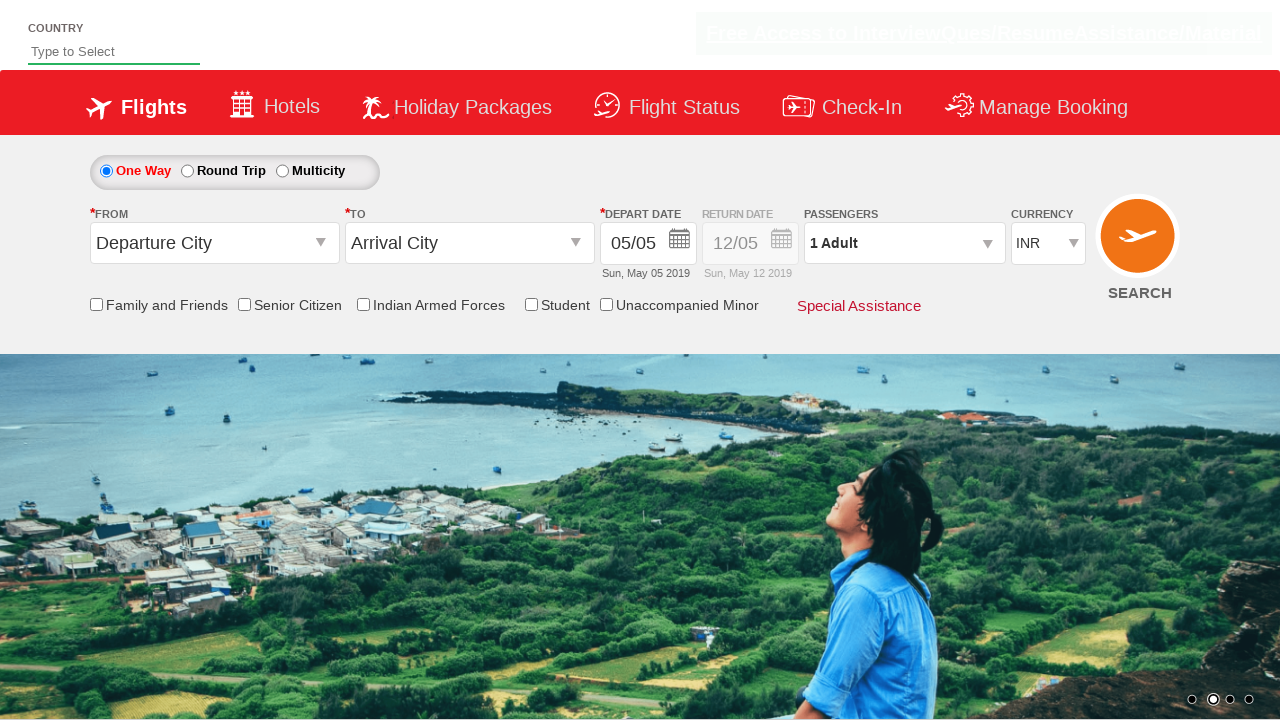

Clicked the Senior Citizen checkbox at (244, 304) on input[id*='SeniorCitizenDiscount']
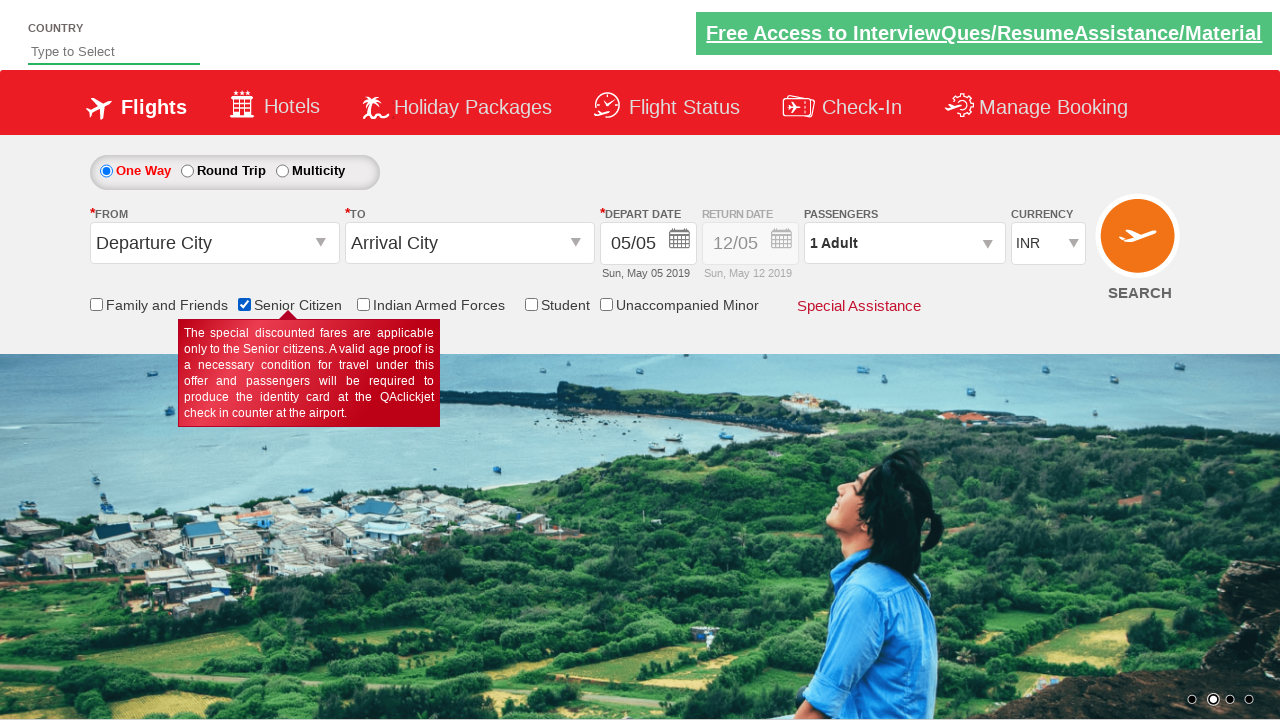

Verified Senior Citizen checkbox is now checked
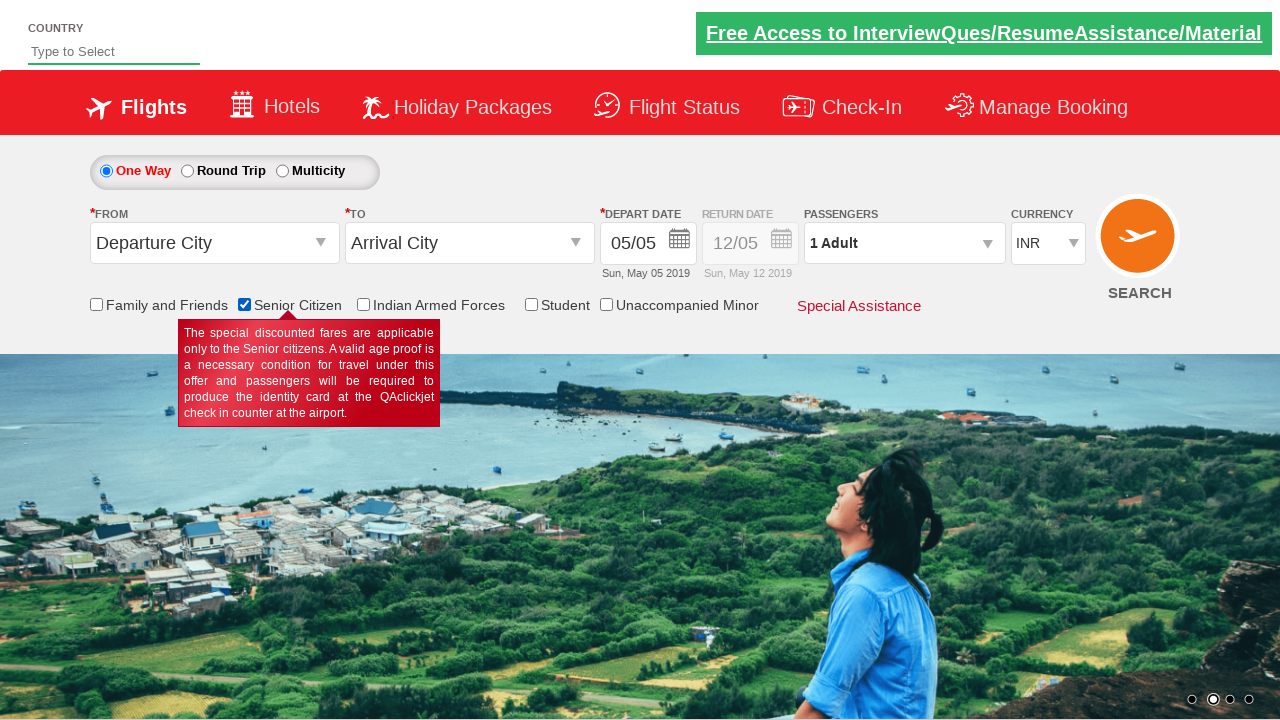

Verified total of 6 checkboxes on the page
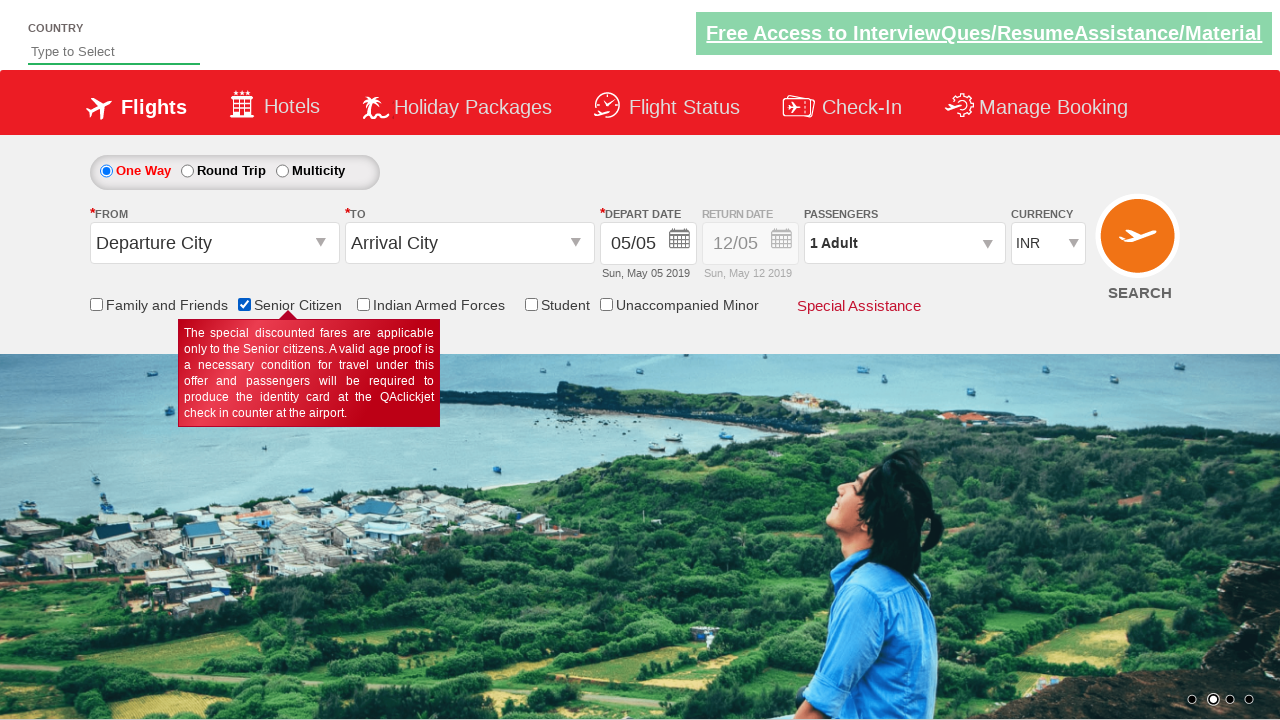

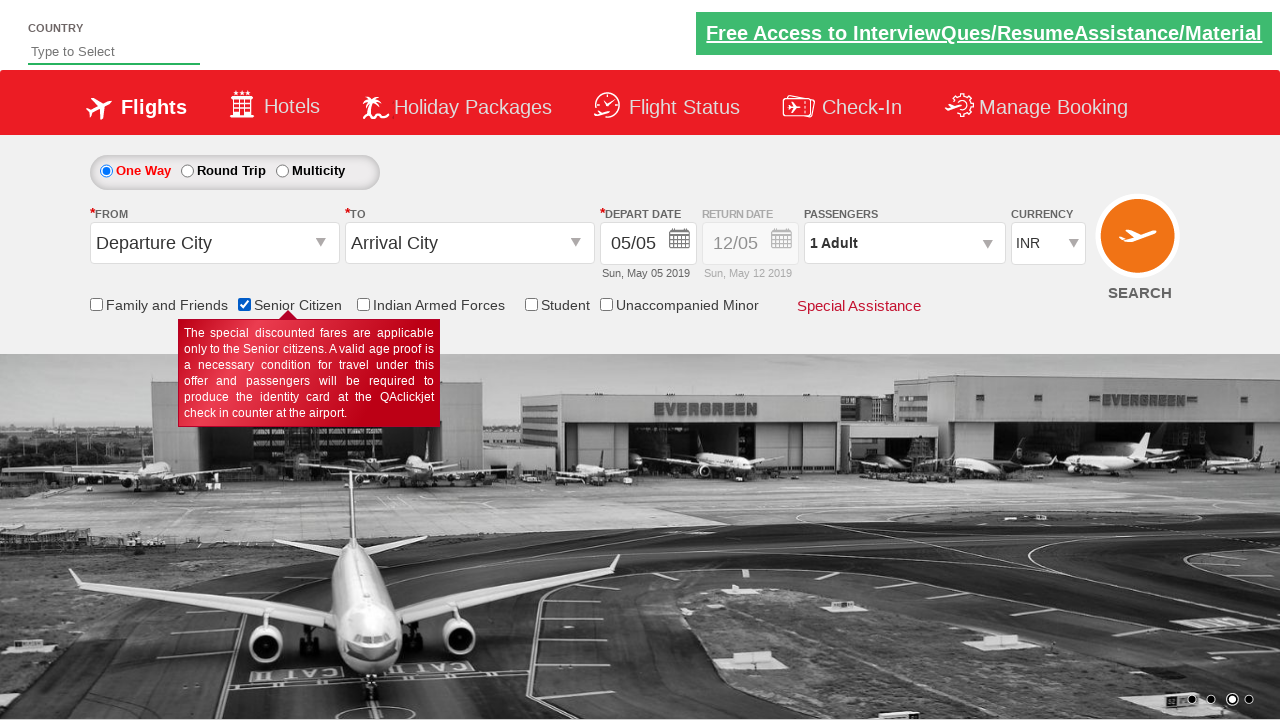